Scrolls the datepicker element into view

Starting URL: https://testautomationpractice.blogspot.com/

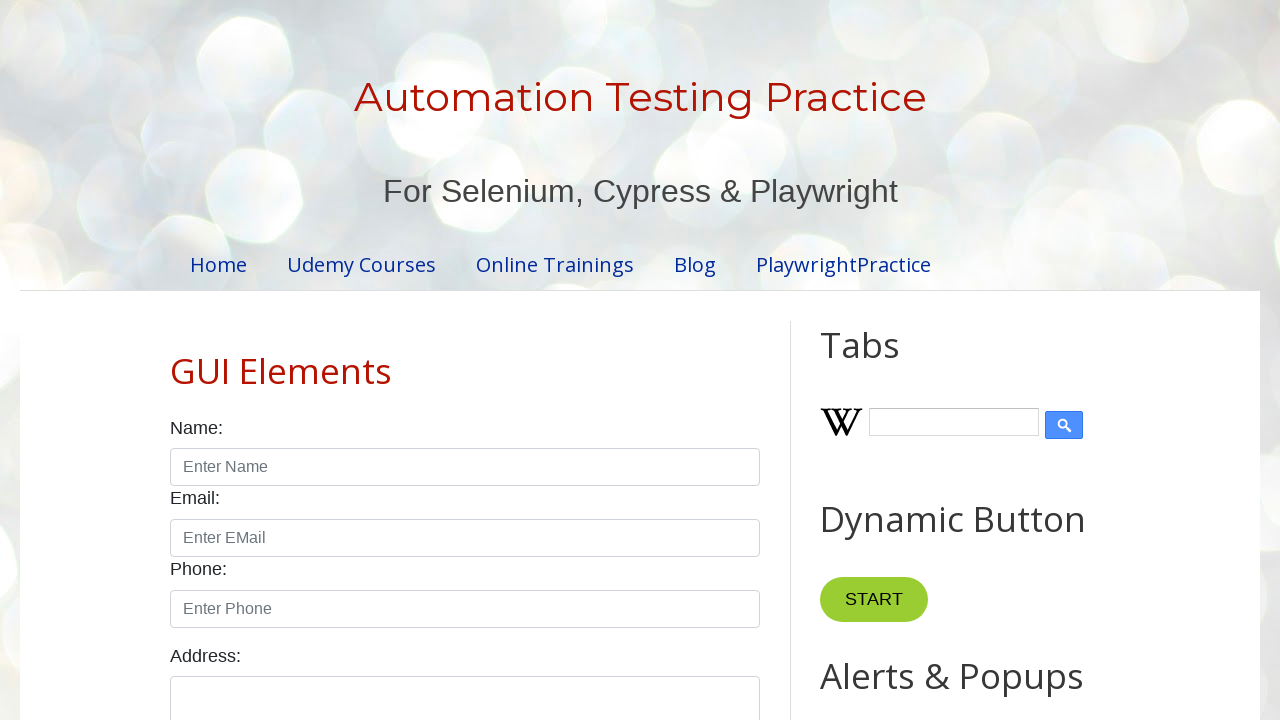

Located datepicker element with ID 'datepicker'
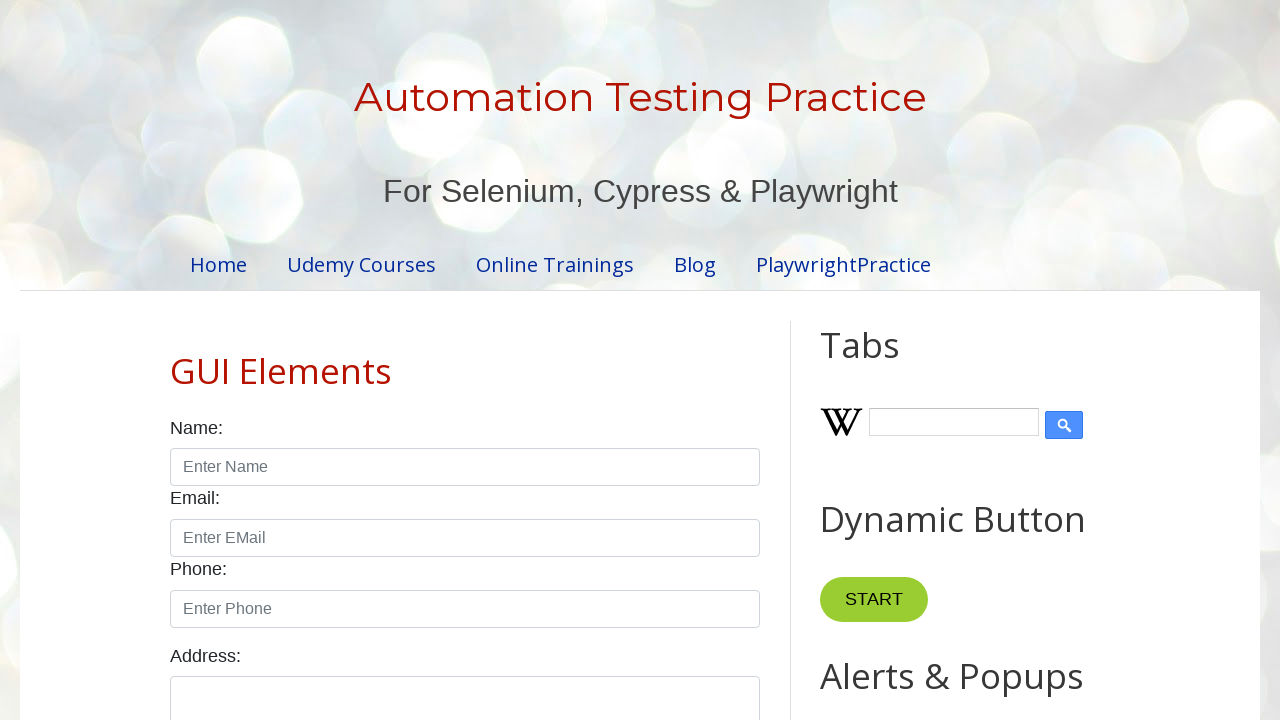

Scrolled datepicker element into view
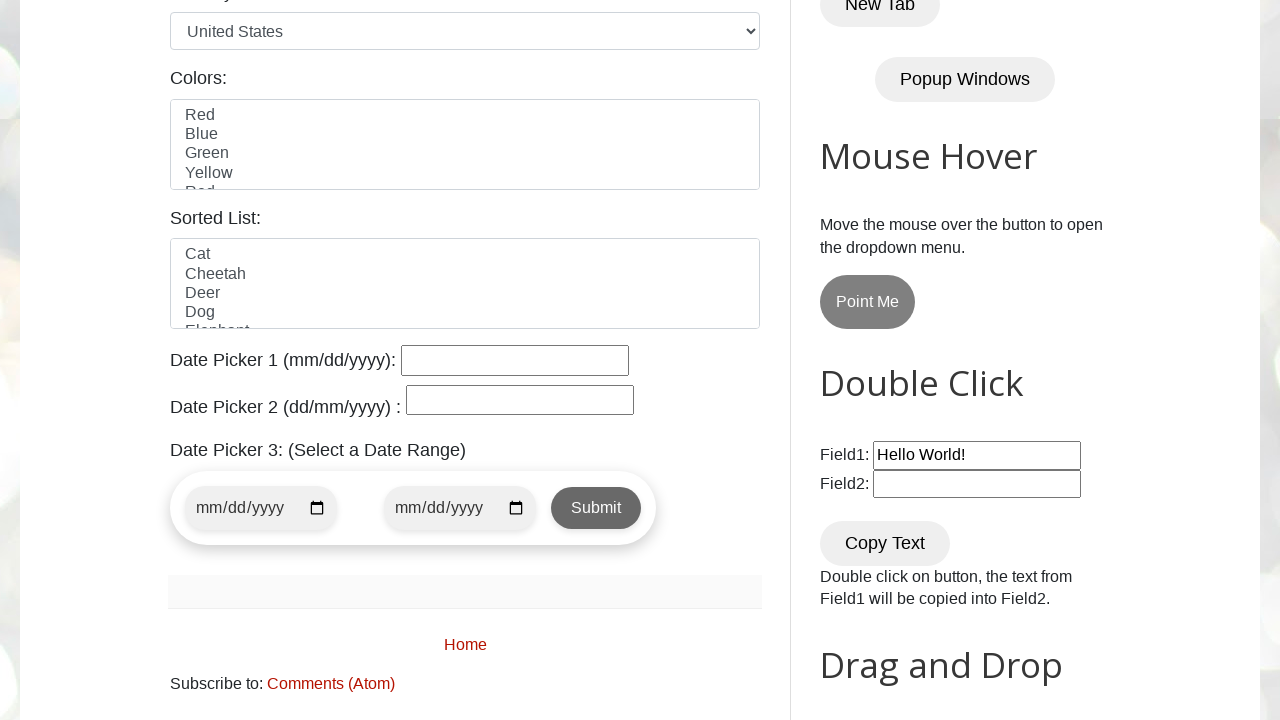

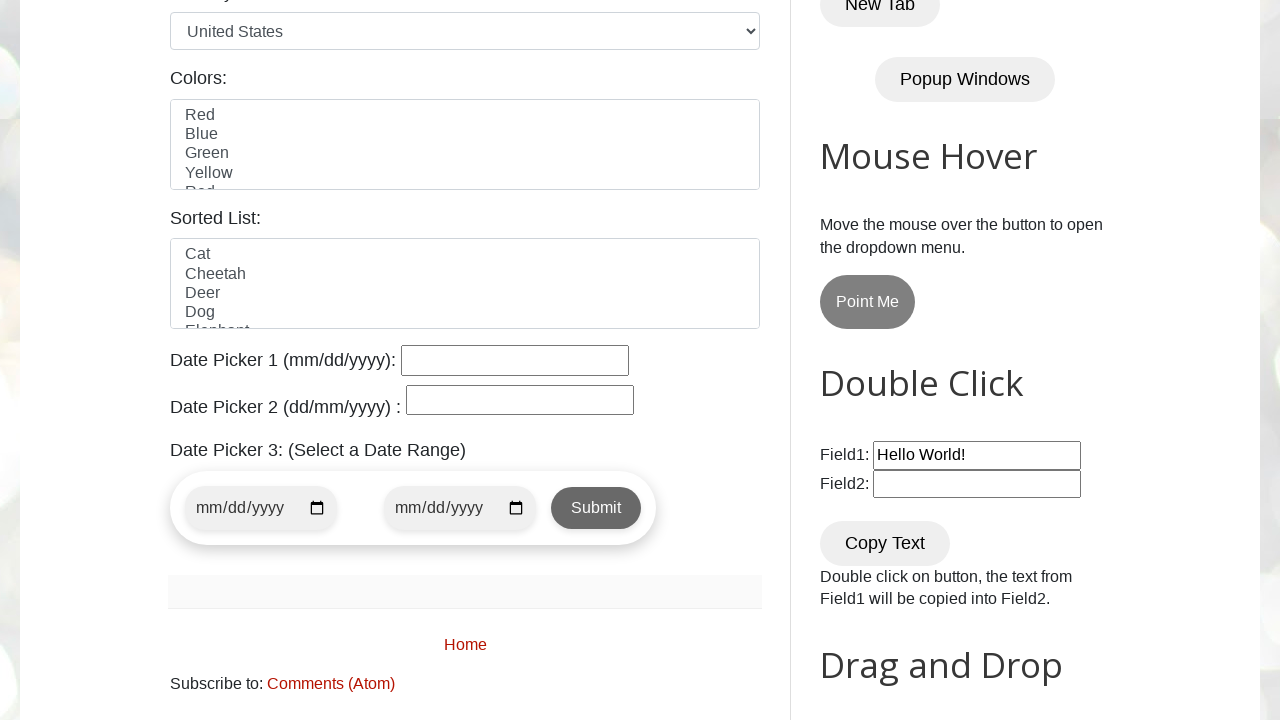